Tests sorting the Due column on table2 using semantic class-based selectors instead of nth-of-type pseudo-classes

Starting URL: http://the-internet.herokuapp.com/tables

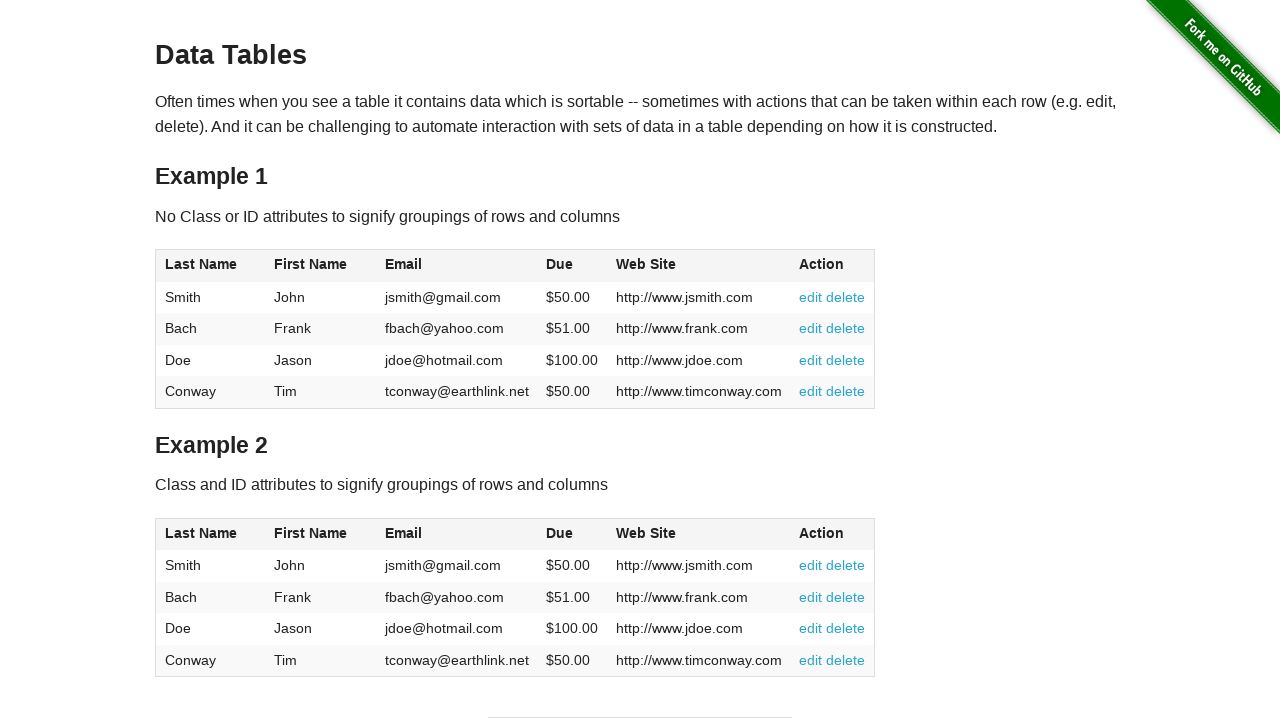

Clicked Due column header in table2 using class-based semantic selector at (560, 533) on #table2 thead .dues
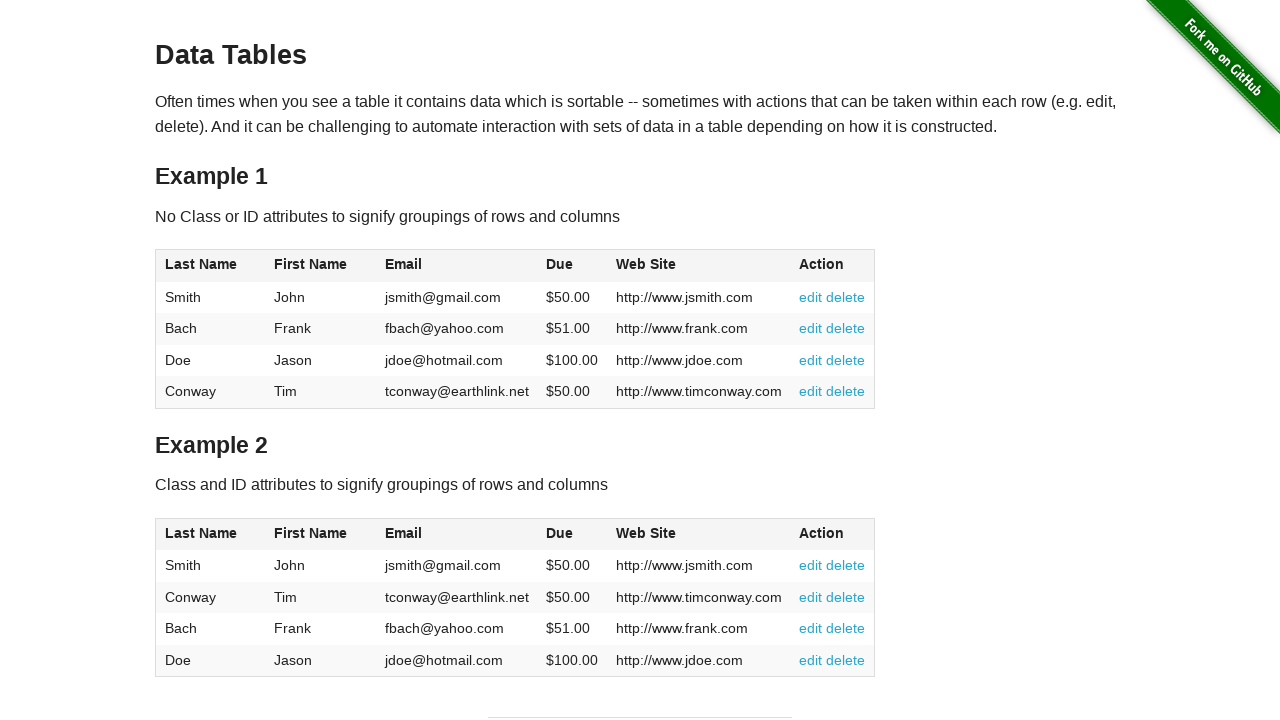

Verified Due column cells are present in table2 body after sorting
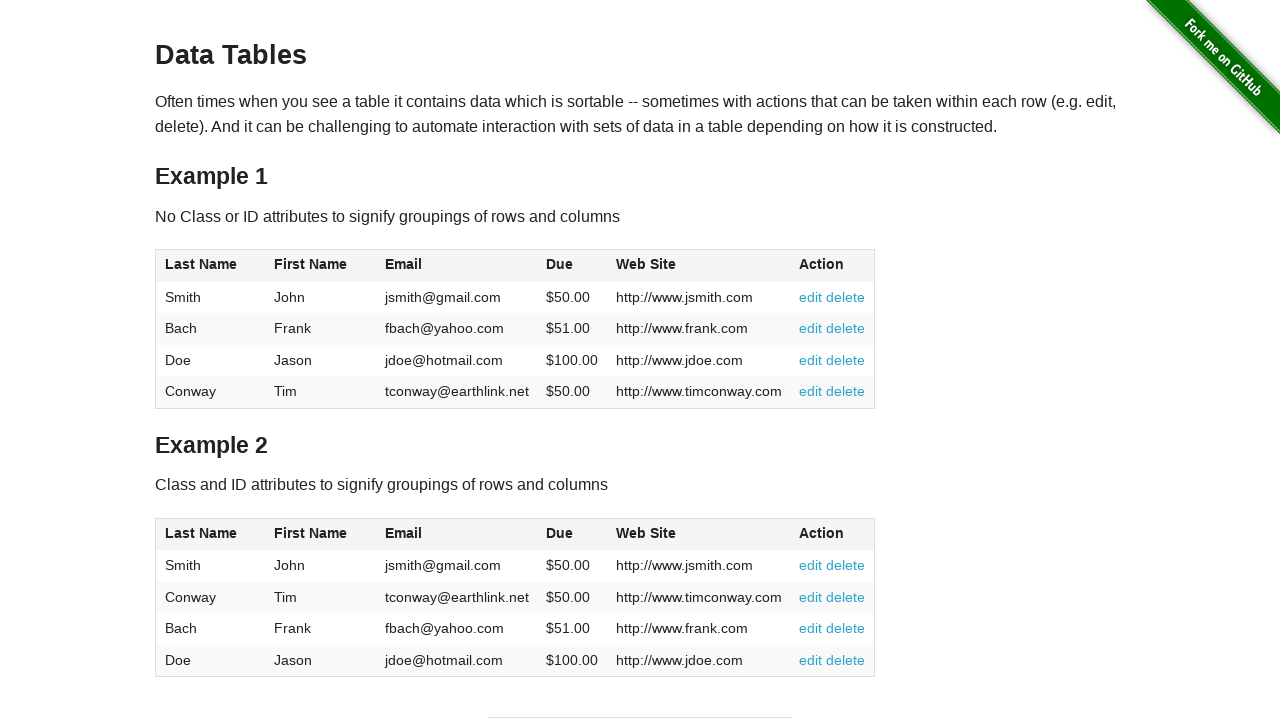

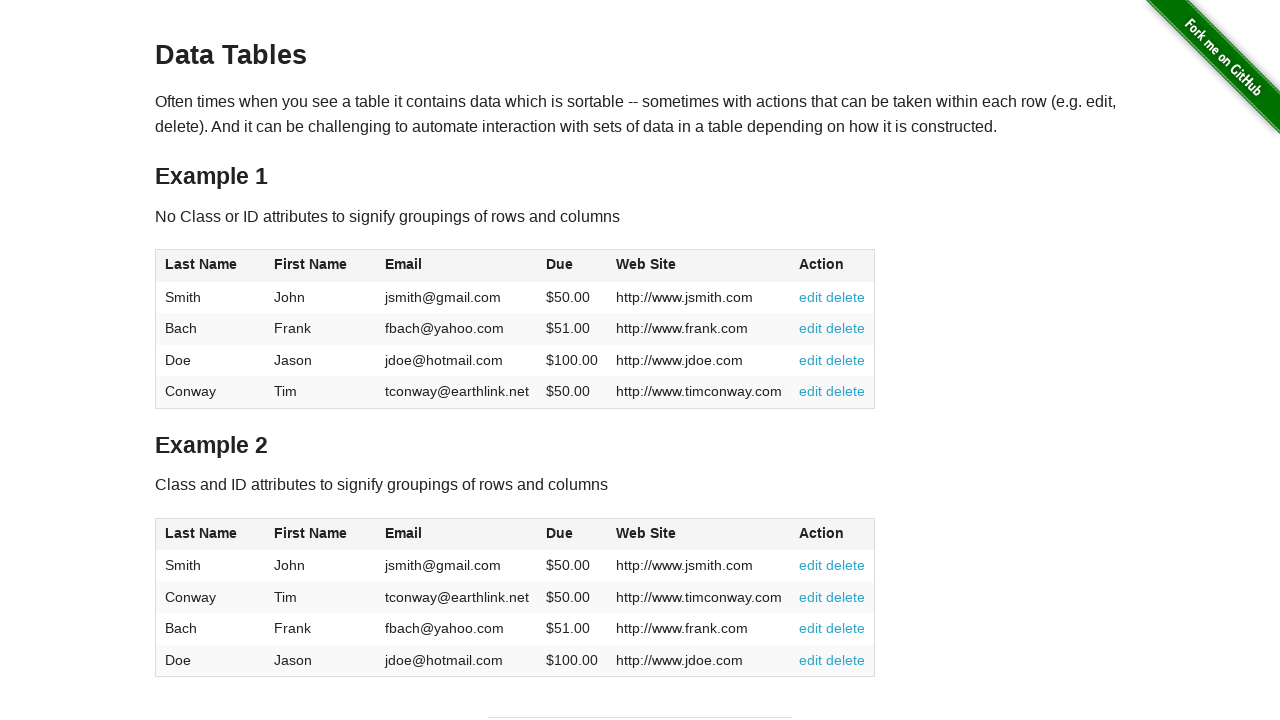